Tests a practice form by filling in first name, last name, selecting gender, entering phone number, and checking hobbies checkbox

Starting URL: https://demoqa.com/automation-practice-form

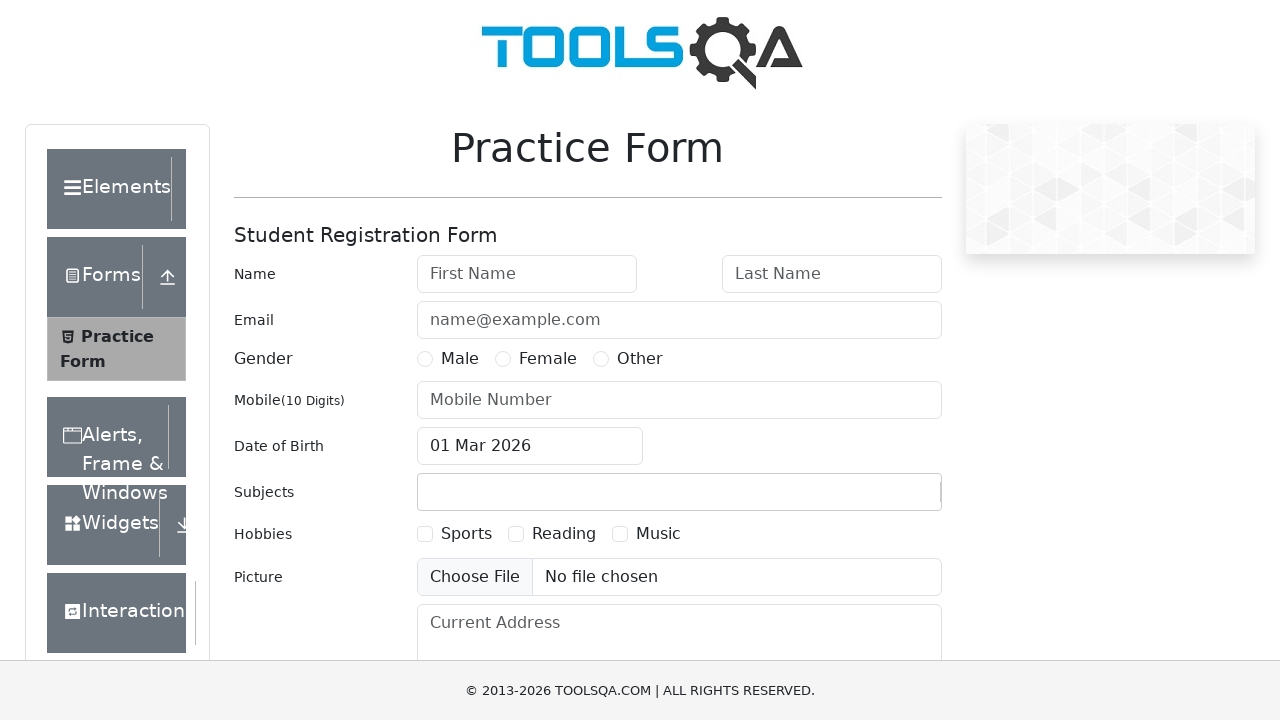

Filled first name field with 'Tommy' on #firstName
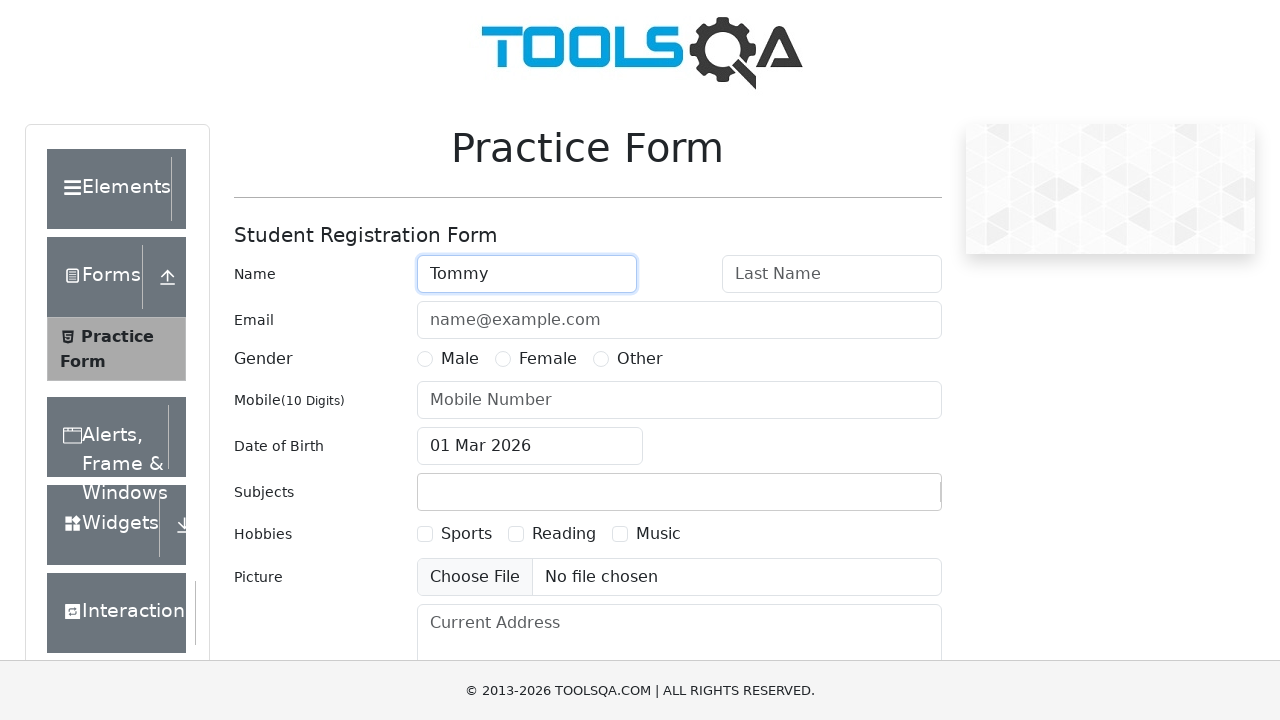

Filled last name field with 'Shelby' on #lastName
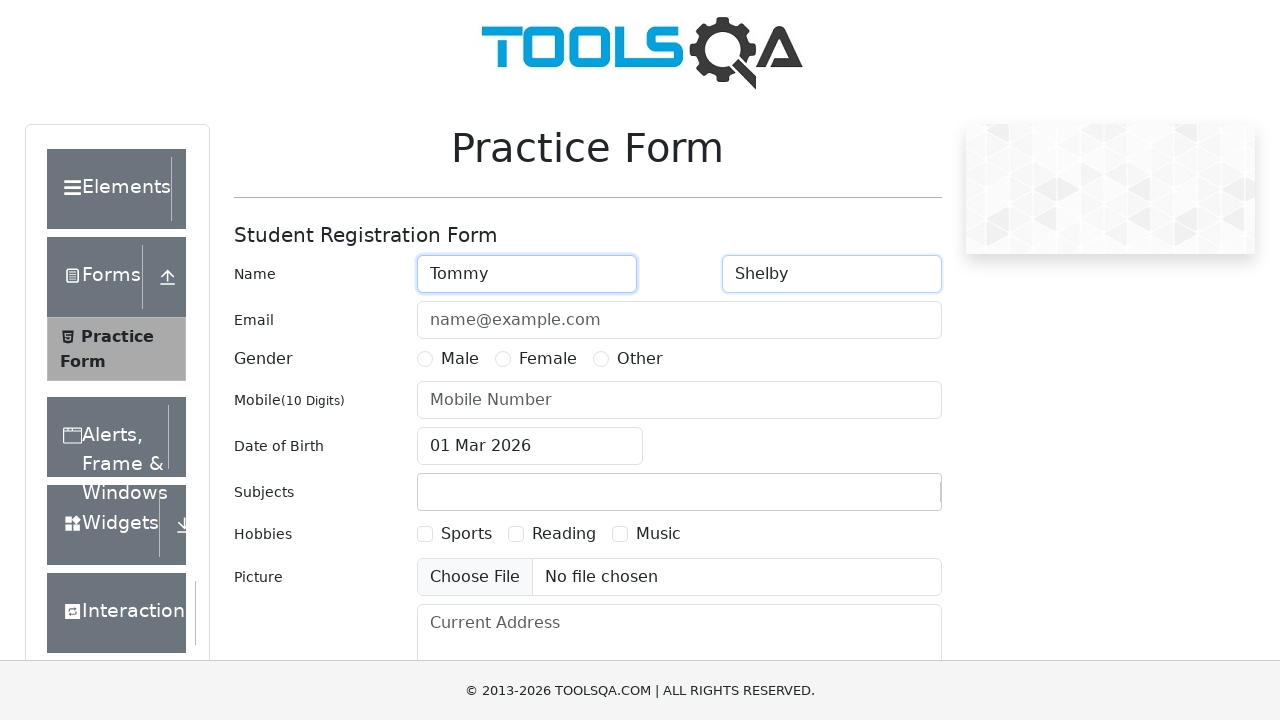

Selected male gender option at (425, 359) on #gender-radio-1
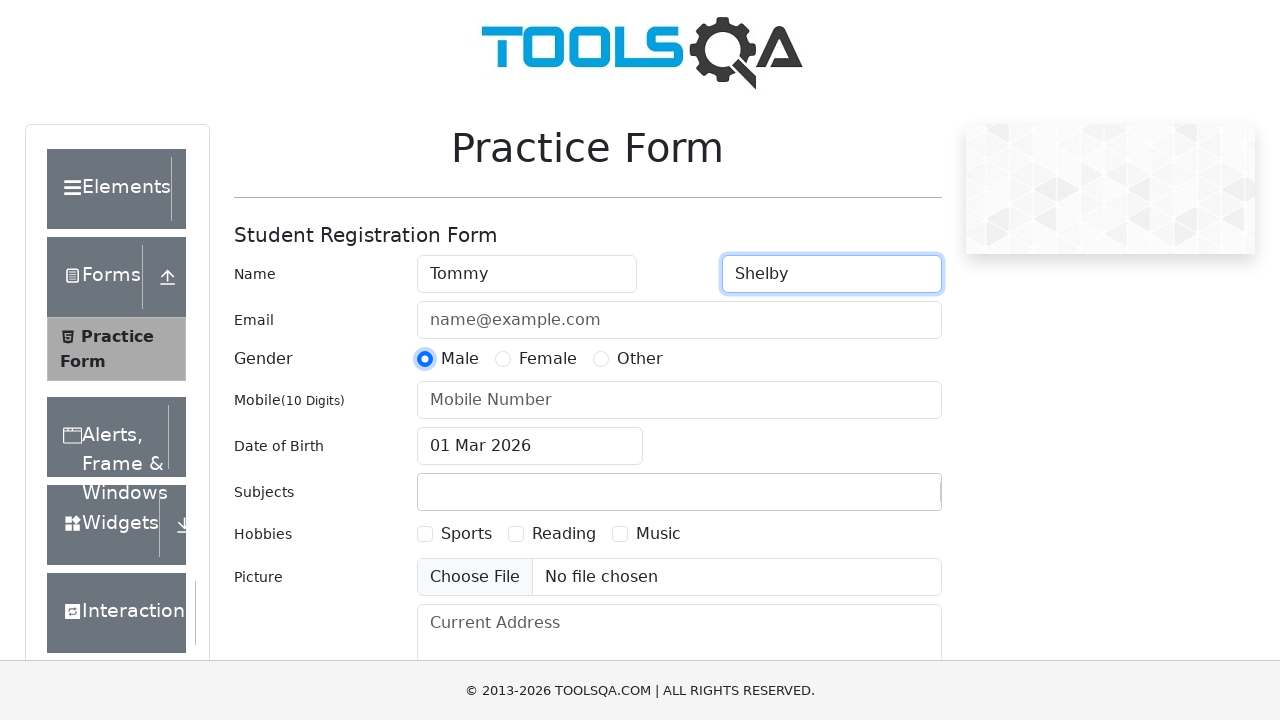

Filled phone number field with '9999988888' on #userNumber
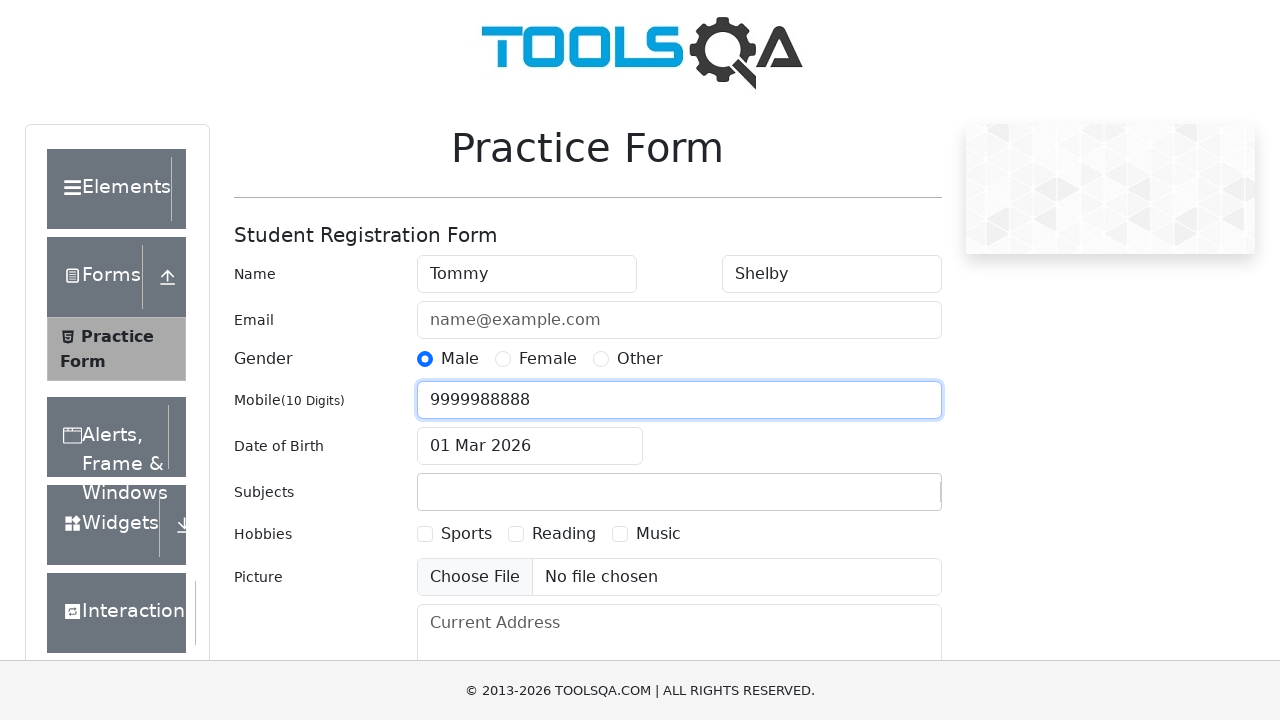

Checked hobbies checkbox at (425, 534) on #hobbies-checkbox-1
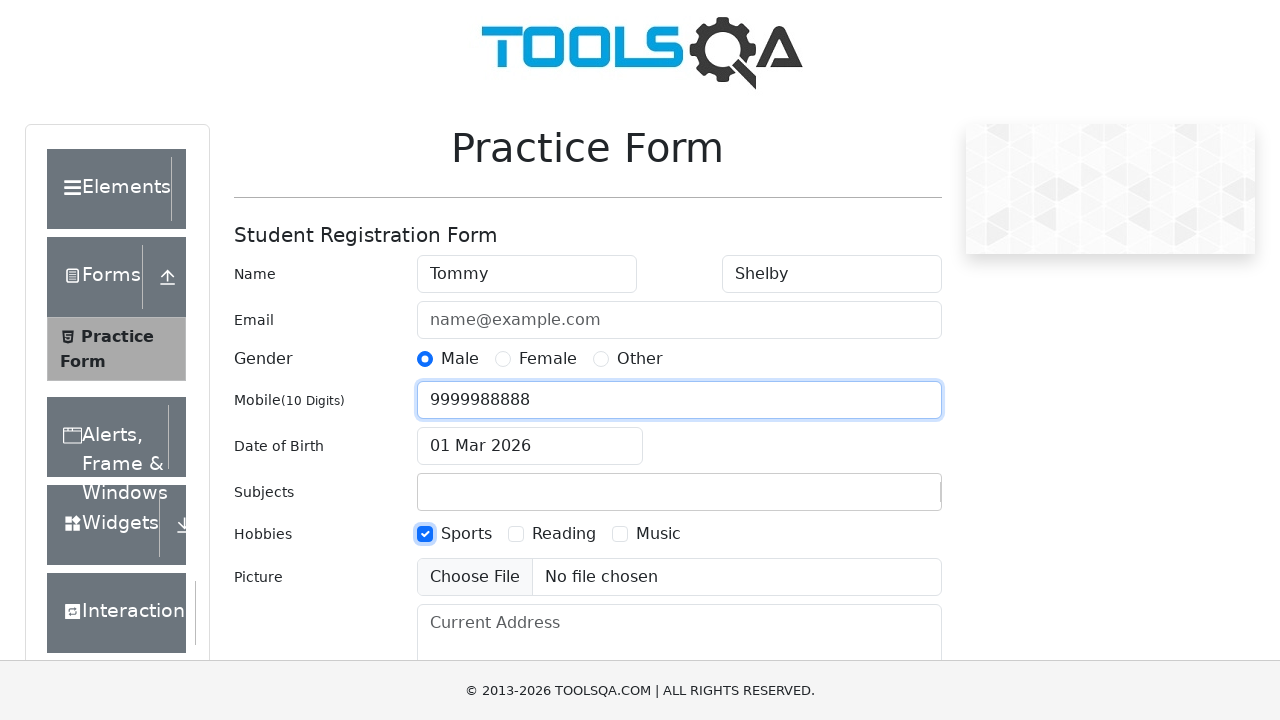

Clicked submit button to submit the form at (885, 499) on #submit
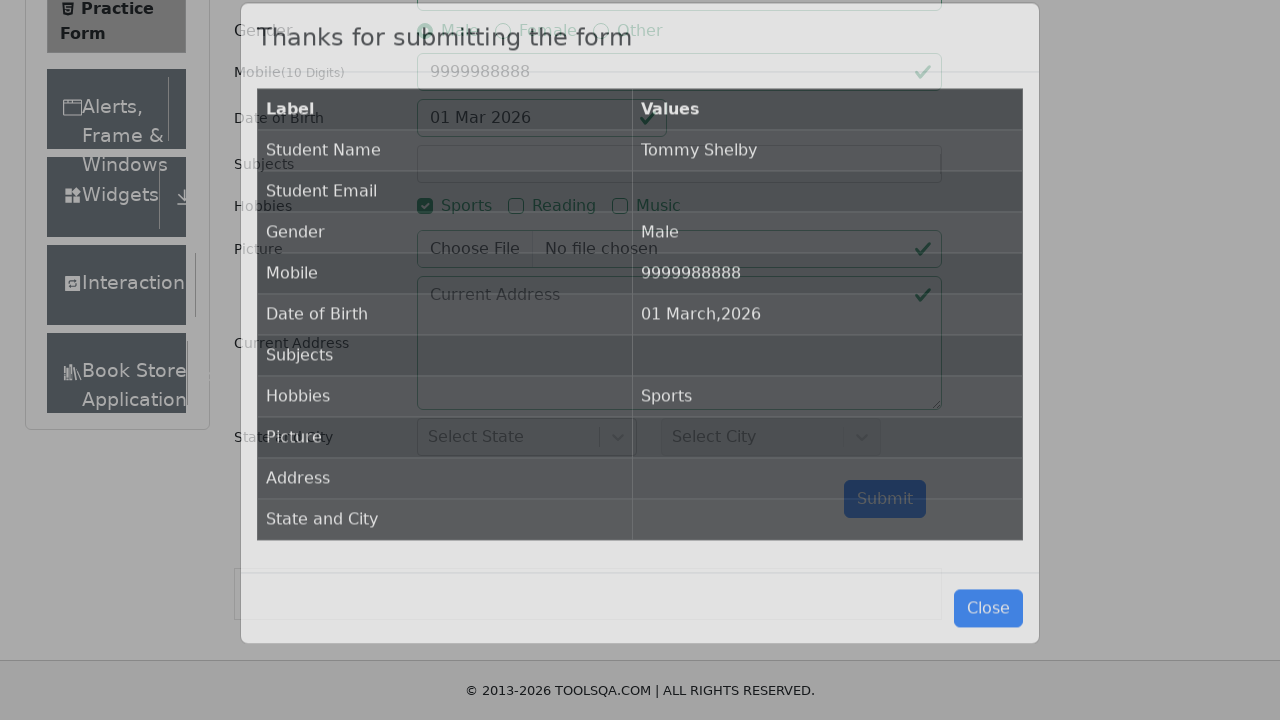

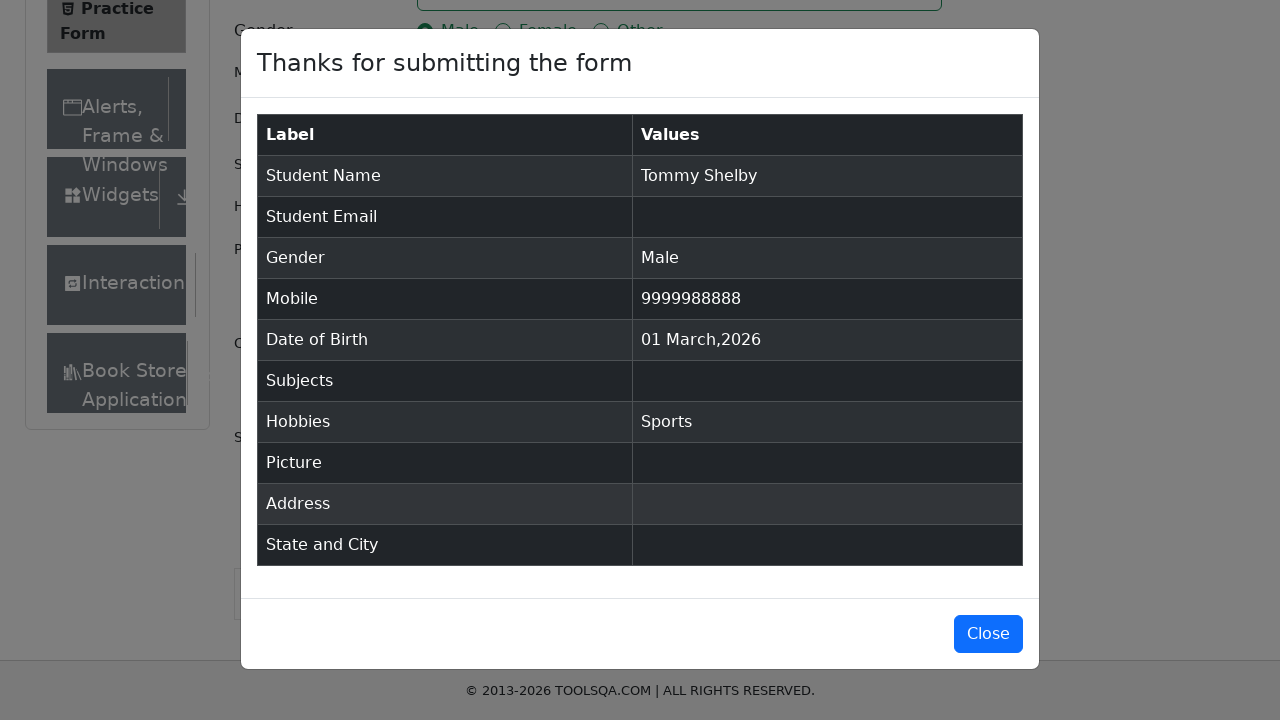